Tests key press detection by pressing the Escape key in an input field

Starting URL: https://the-internet.herokuapp.com/key_presses

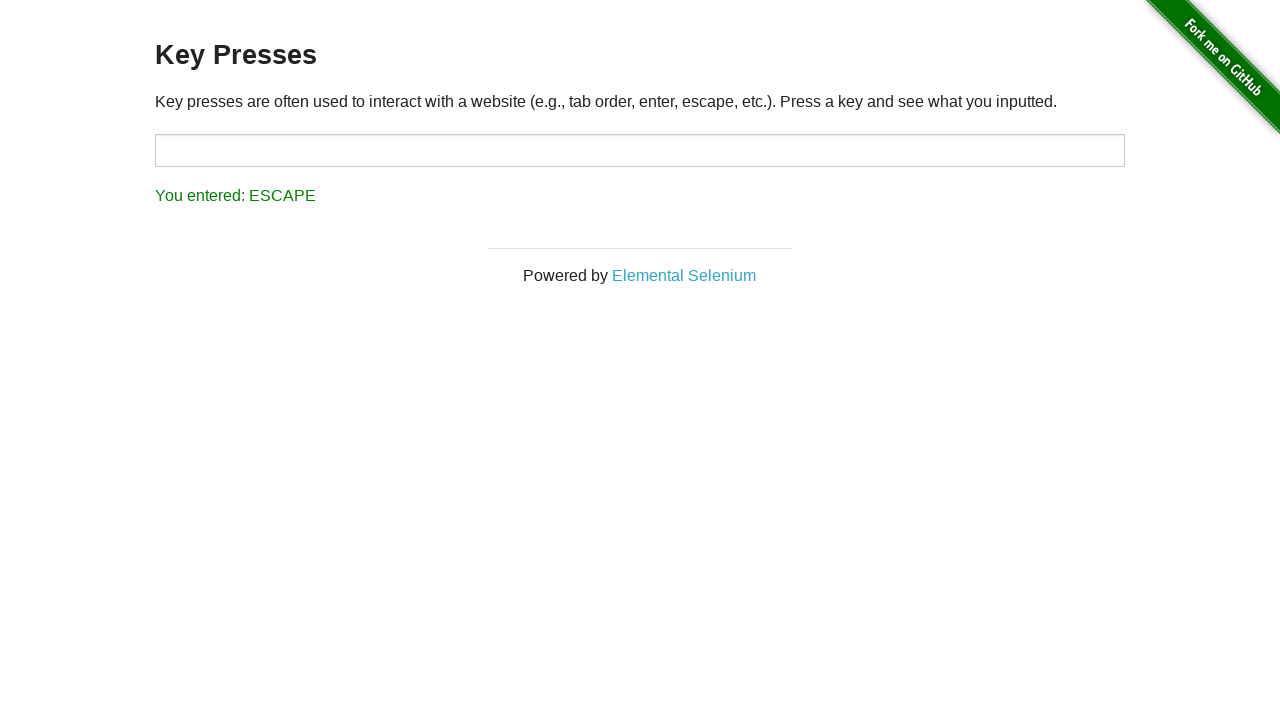

Focused on the input field with id 'target' on #target
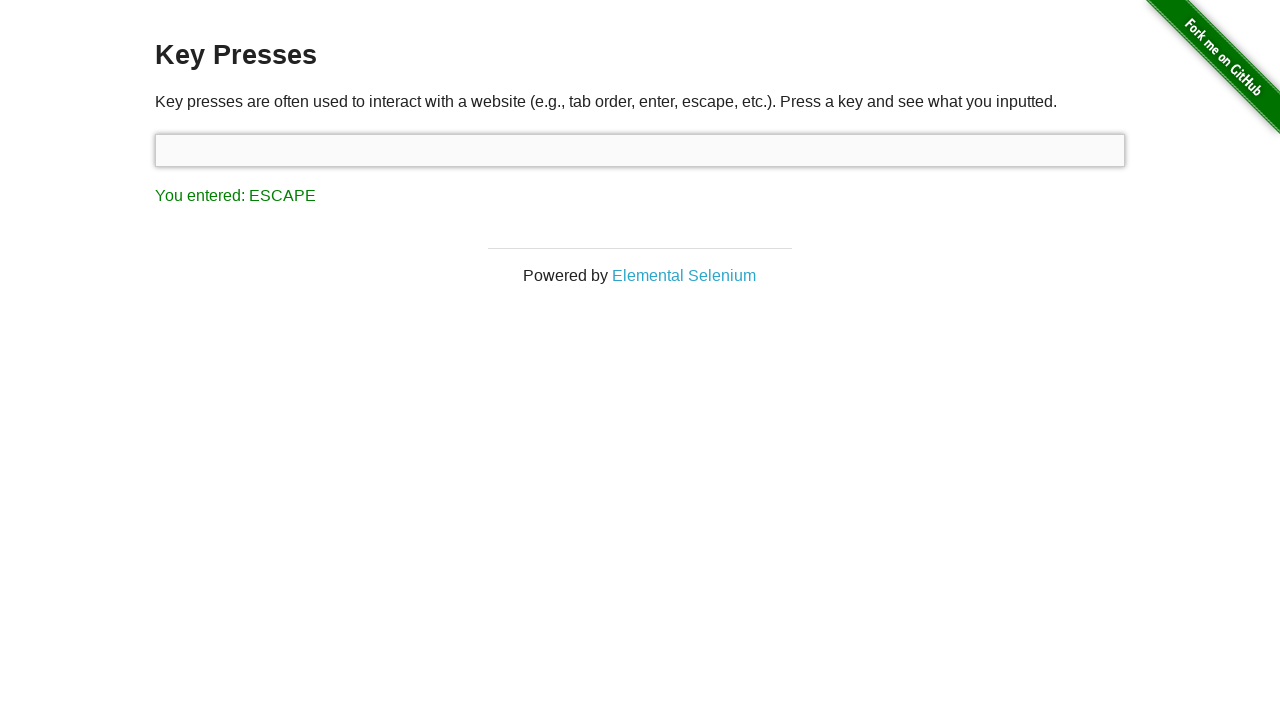

Pressed the Escape key
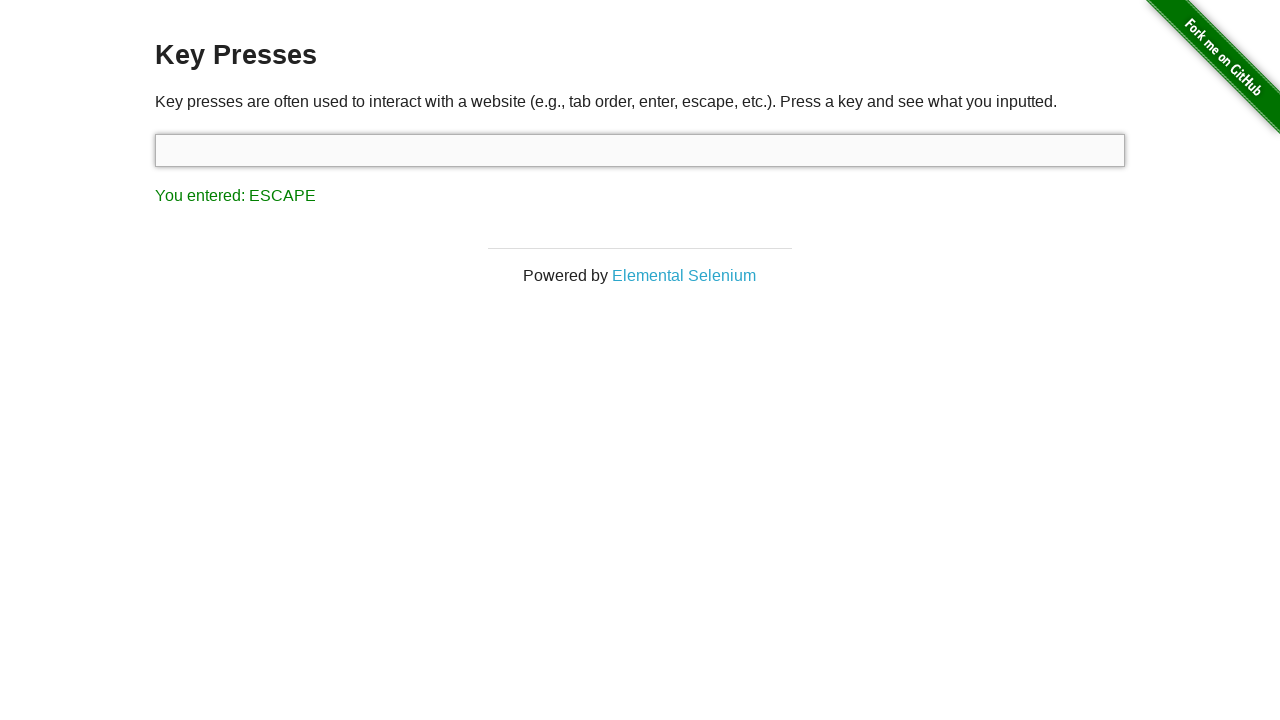

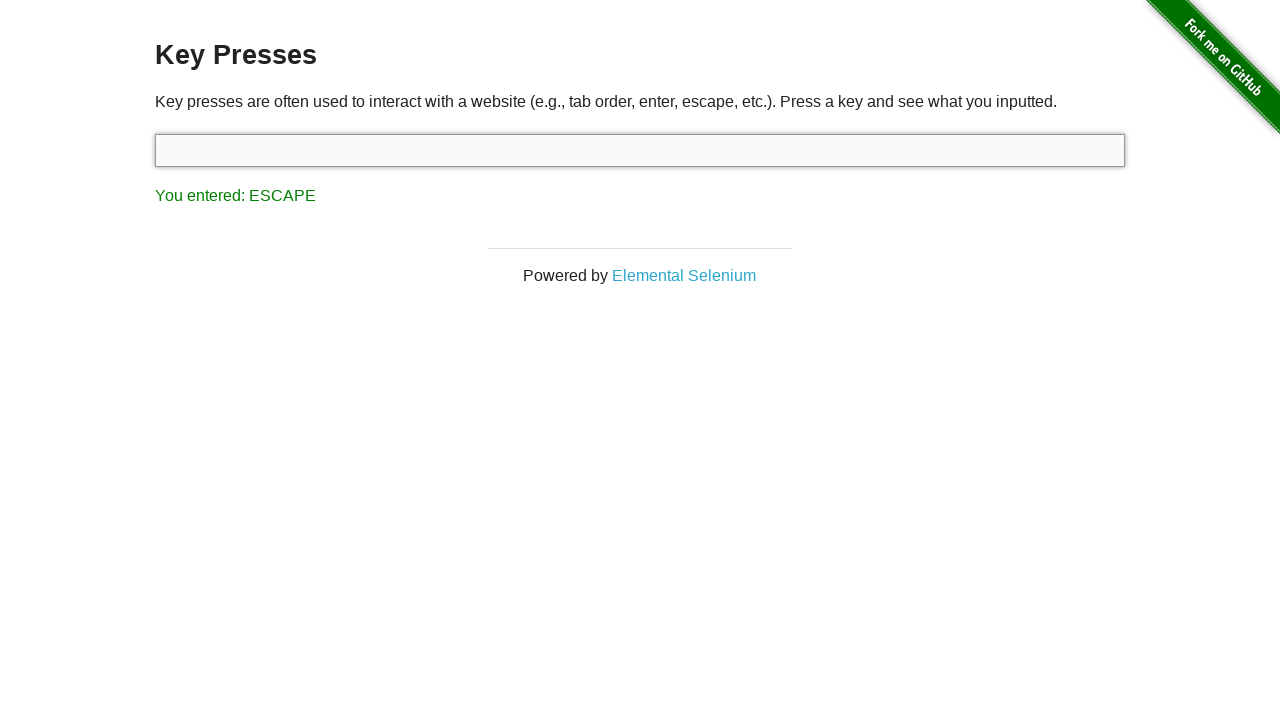